Tests the Laptops category by clicking on it, selecting the first laptop, and verifying product details are displayed

Starting URL: https://www.demoblaze.com/

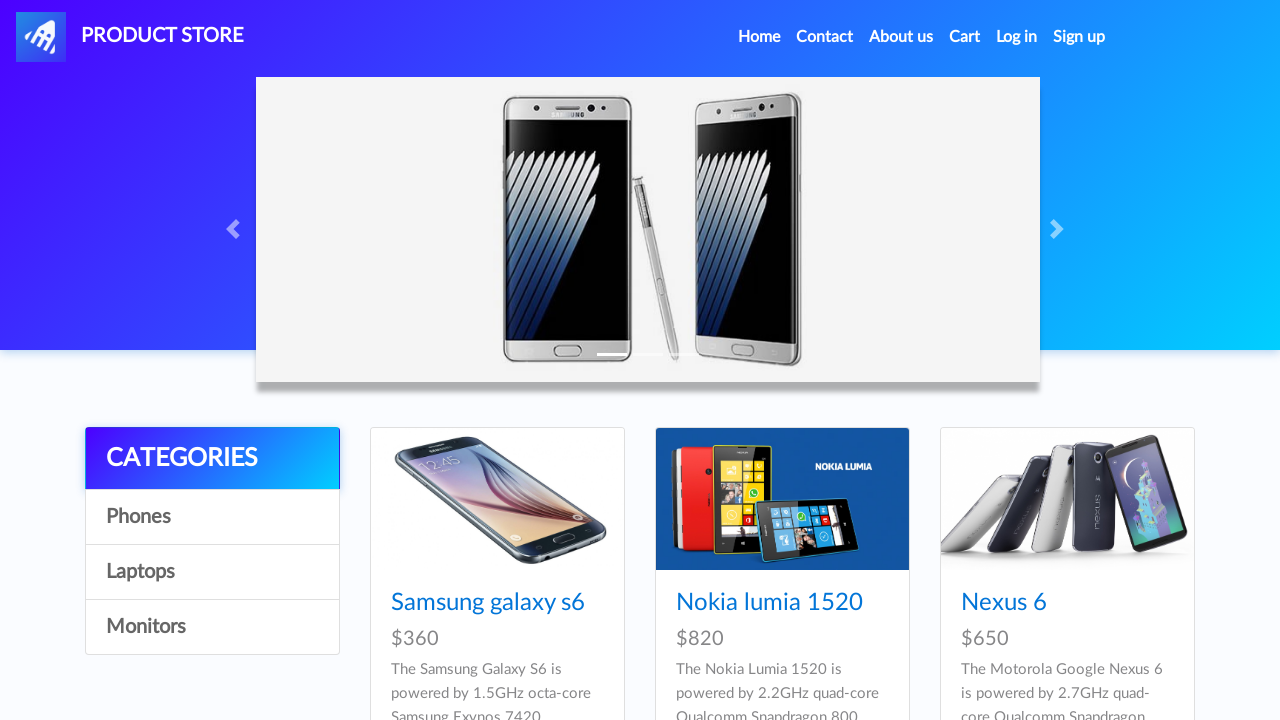

Clicked on Laptops category at (212, 572) on a:text('Laptops')
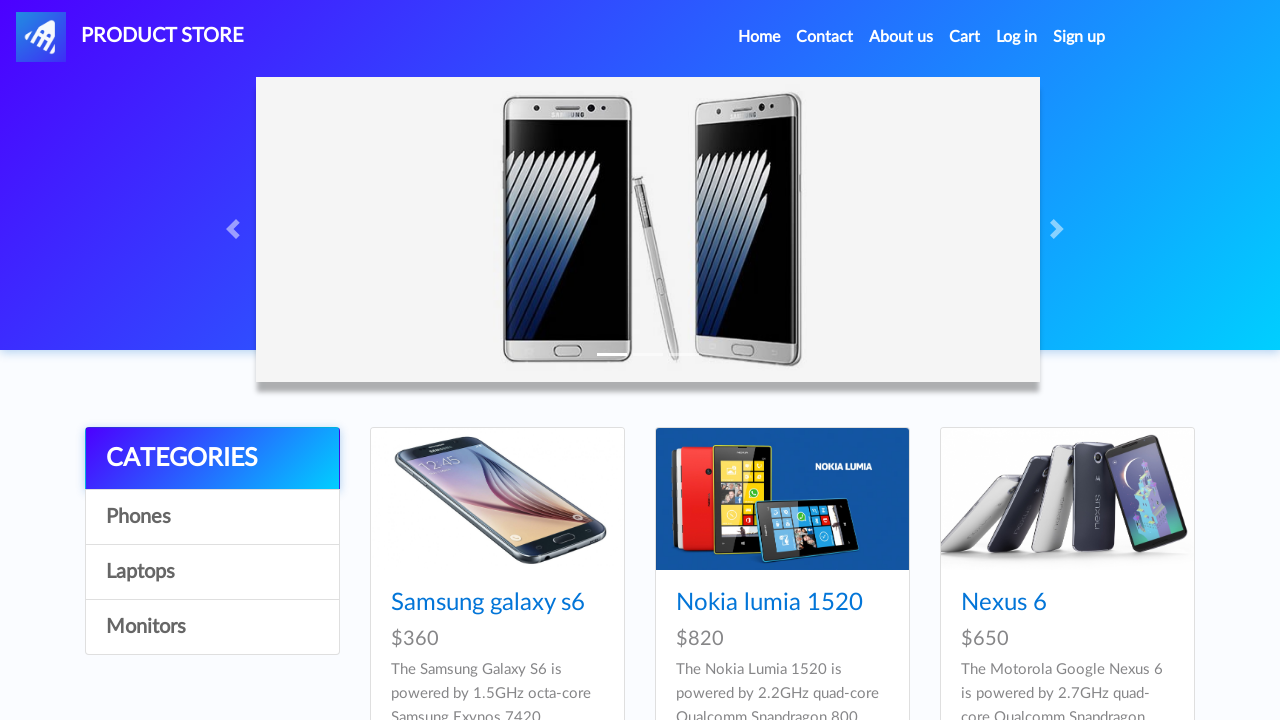

Waited 2 seconds for Laptops category page to load
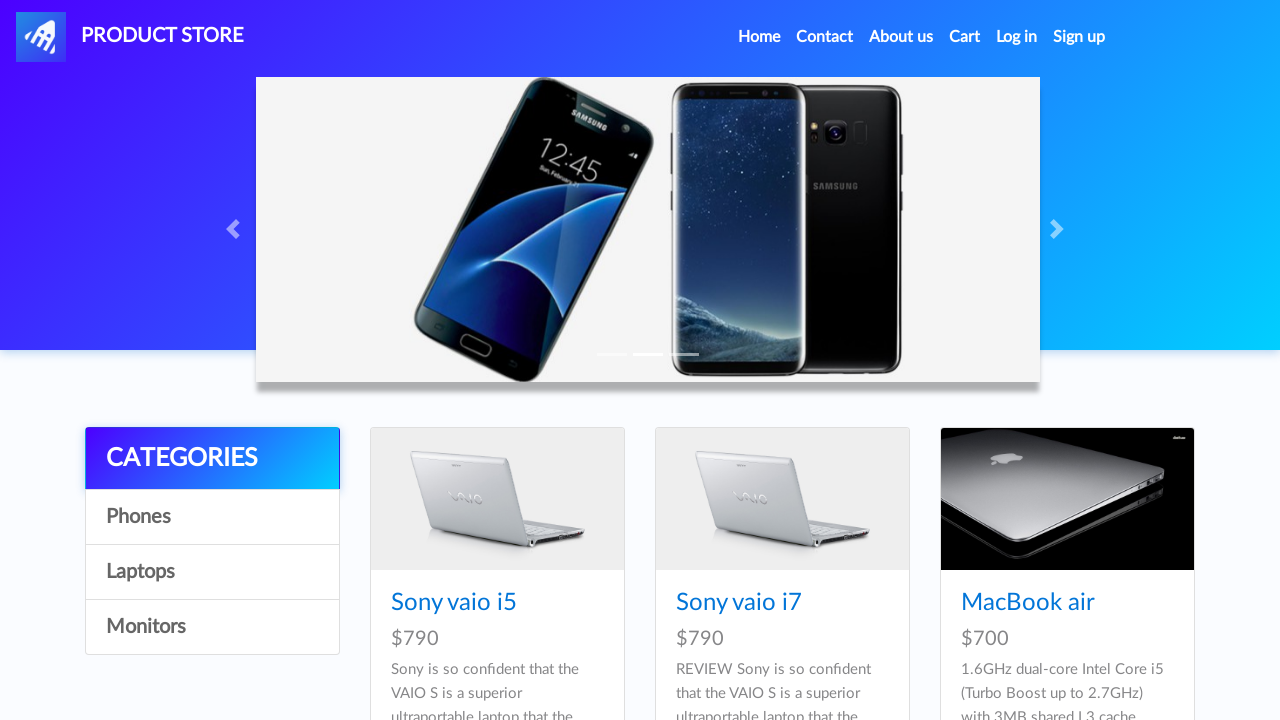

Clicked on the first laptop product at (454, 603) on .card-title a >> nth=0
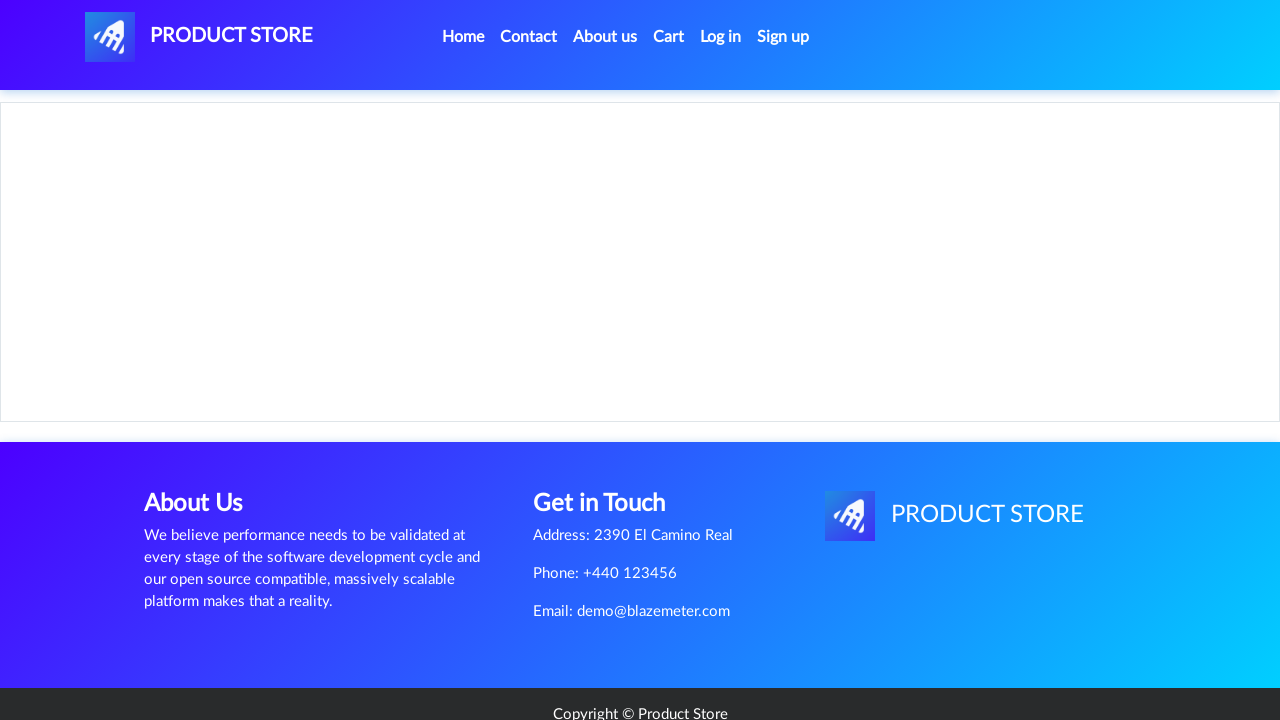

Waited 2 seconds for product details page to load
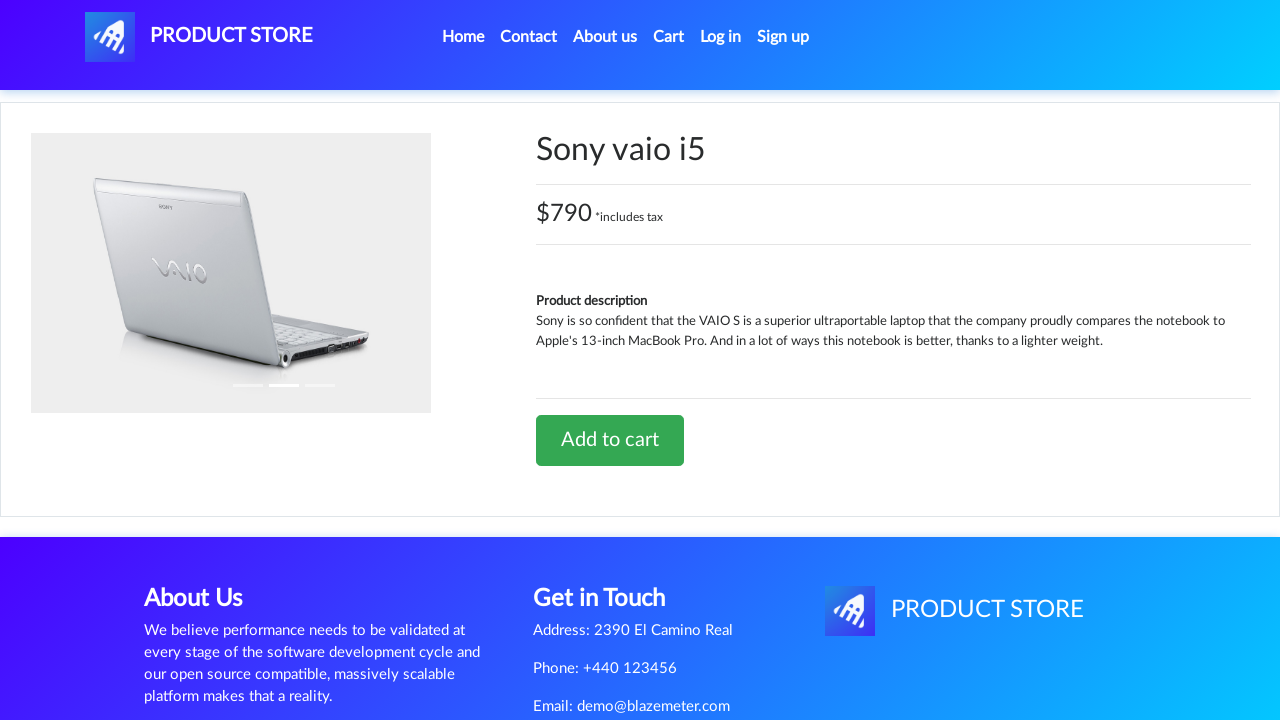

Product name element is visible
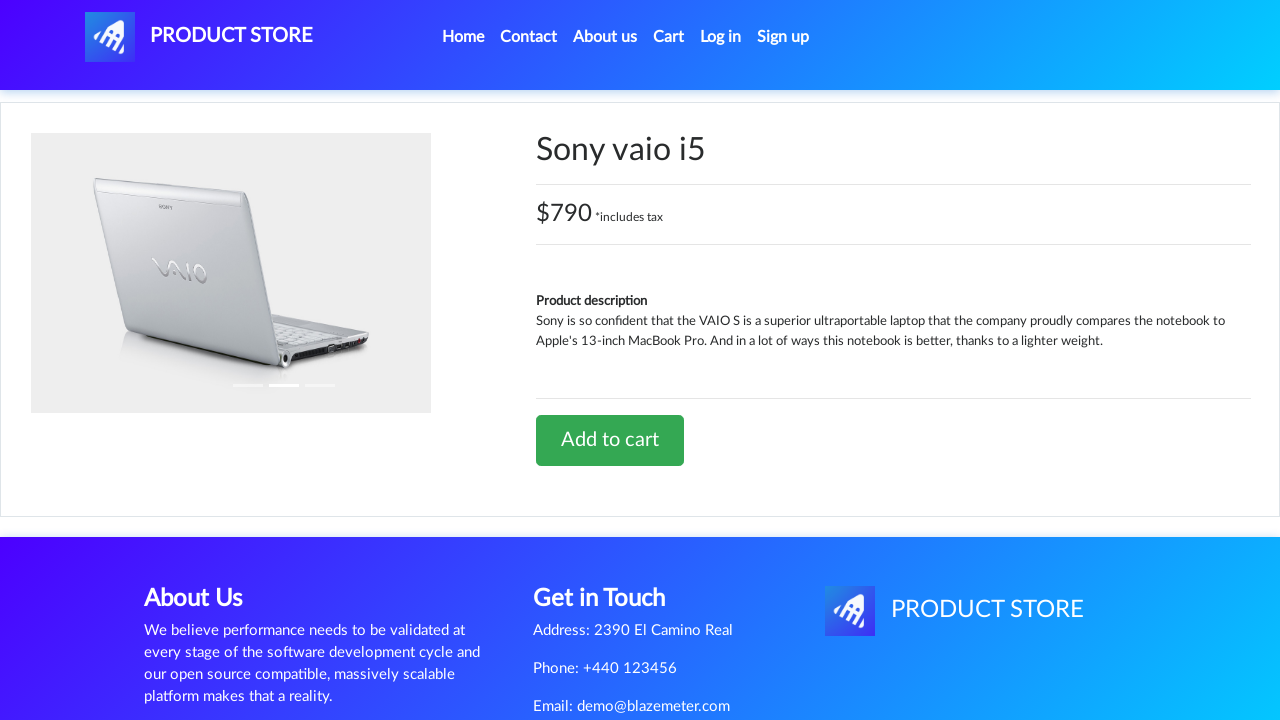

Product price container element is visible
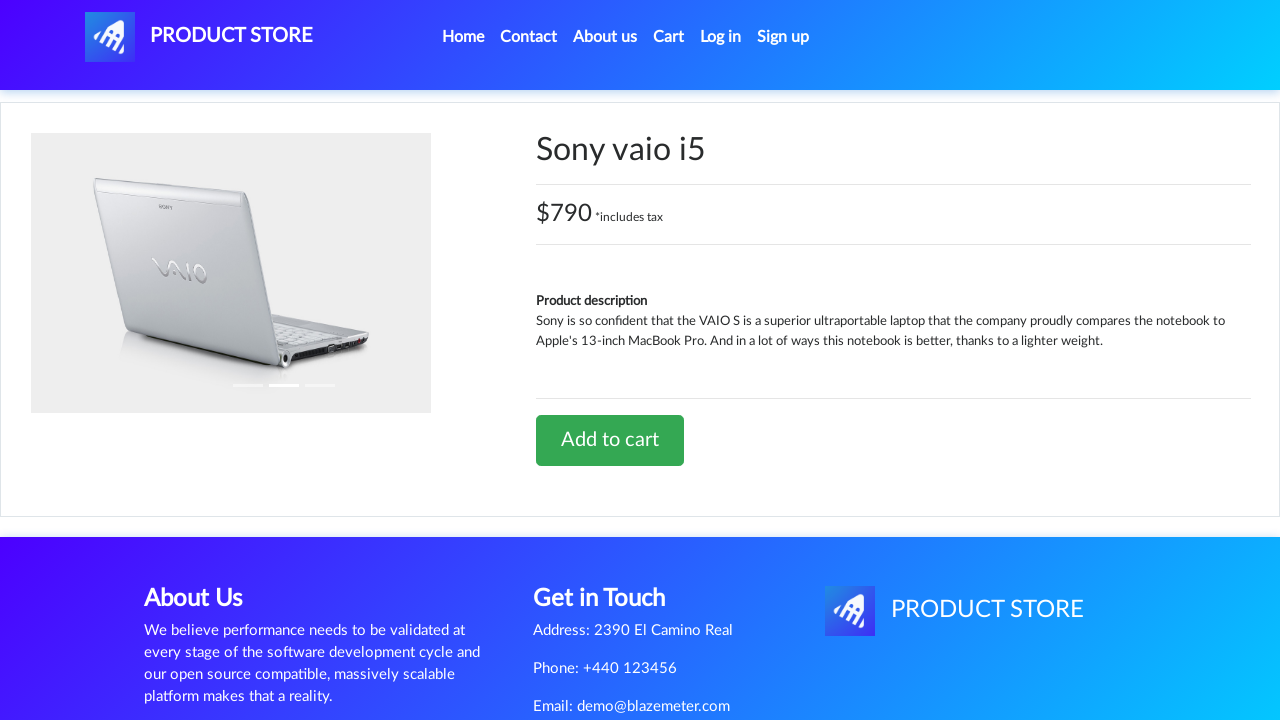

Product description element is visible
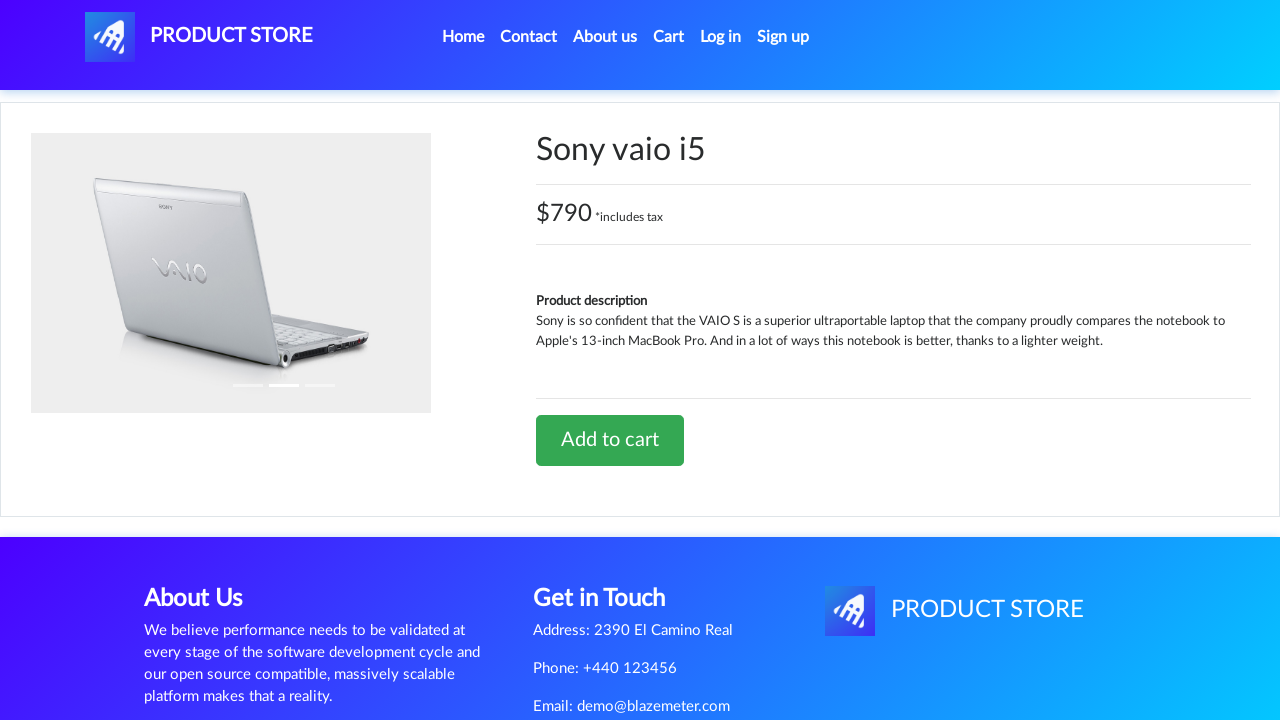

Add to cart button element is visible
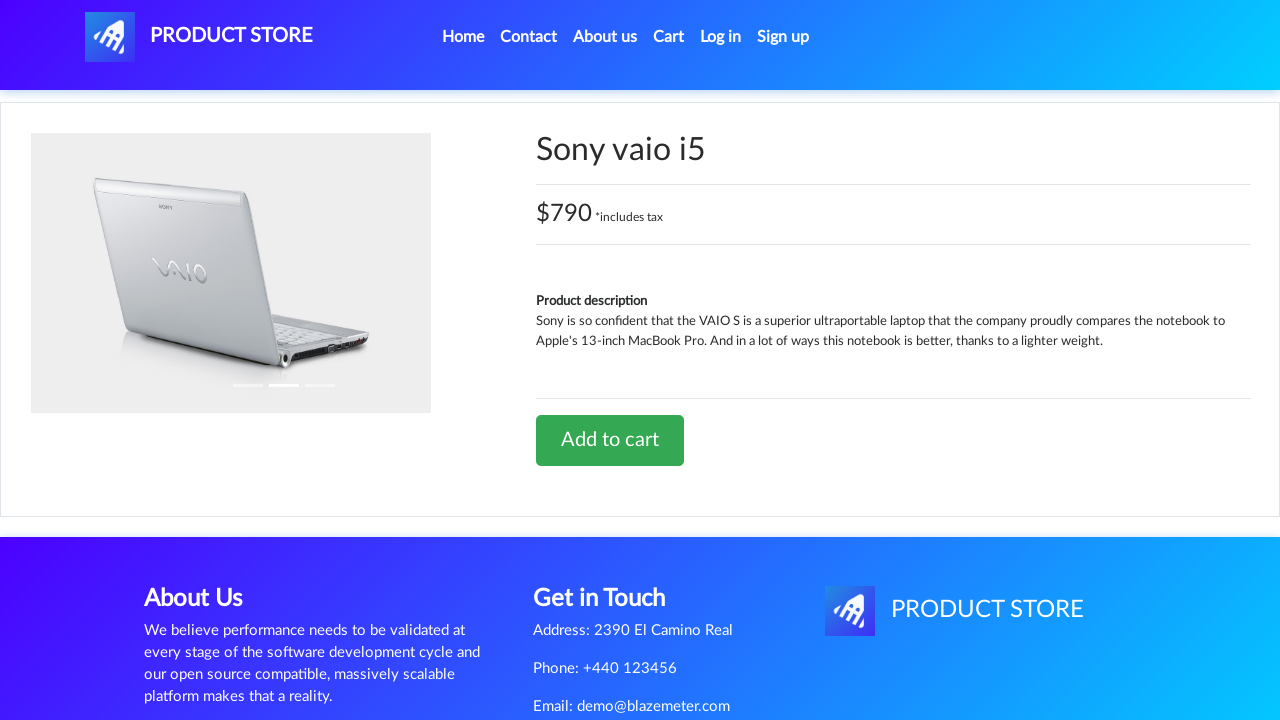

Navigated to home page
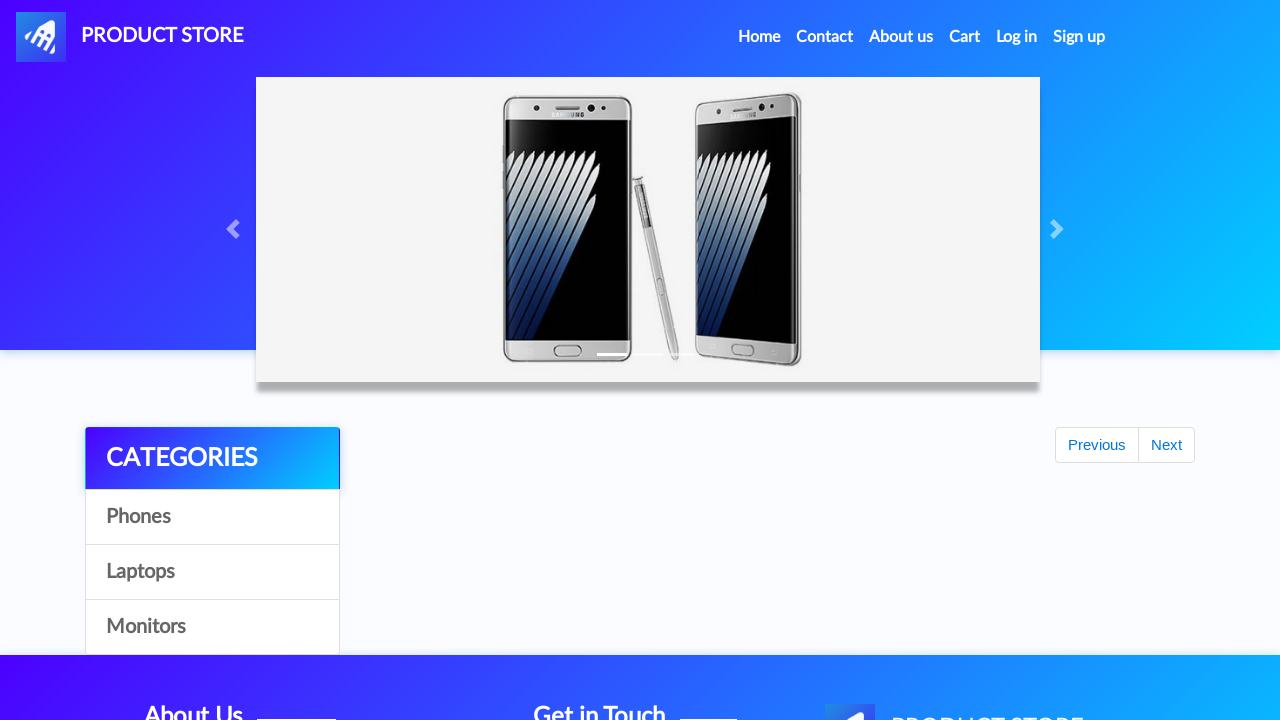

Waited 2 seconds for home page to load
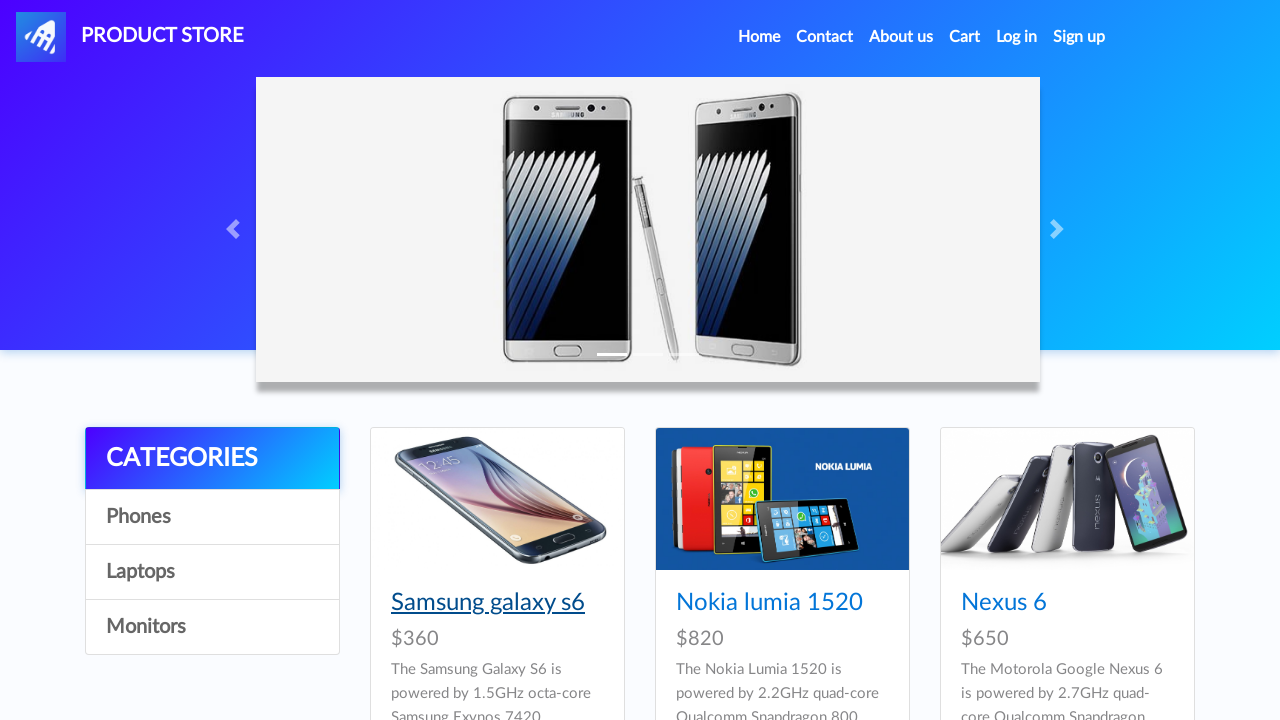

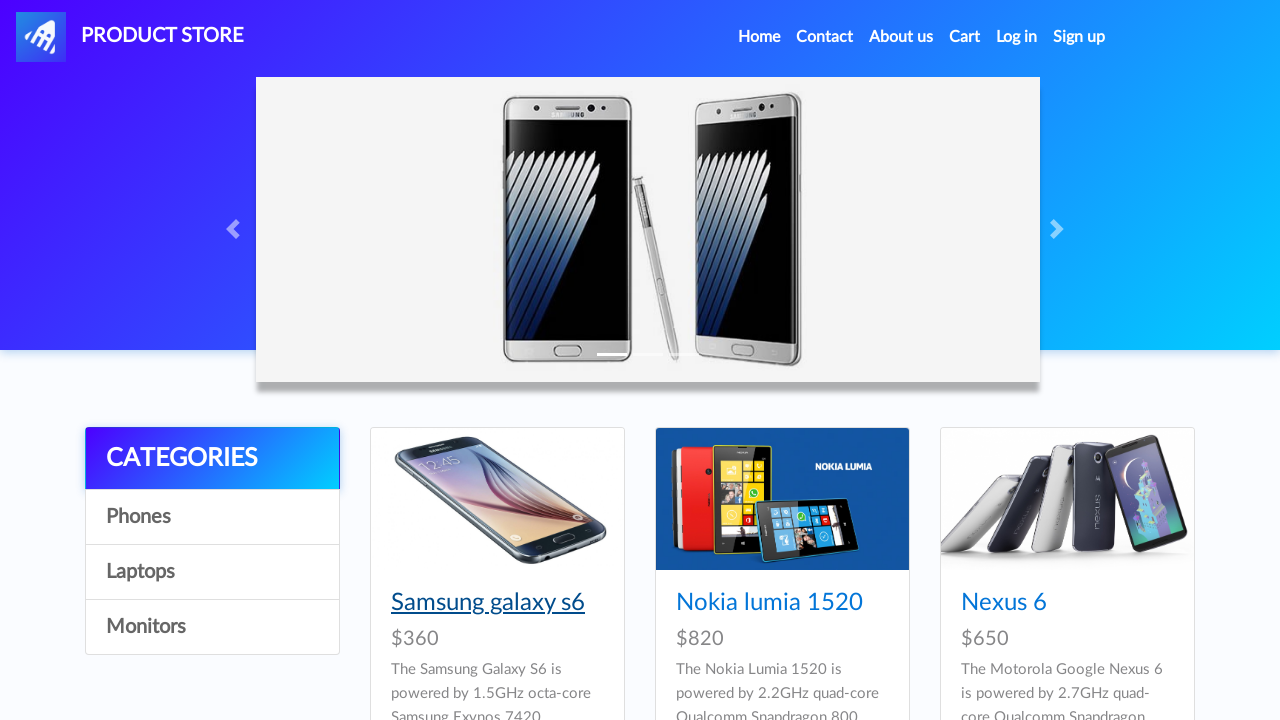